Tests removing and adding a checkbox dynamically, verifying the checkbox disappears after clicking Remove and reappears after clicking Add

Starting URL: http://the-internet.herokuapp.com/dynamic_controls

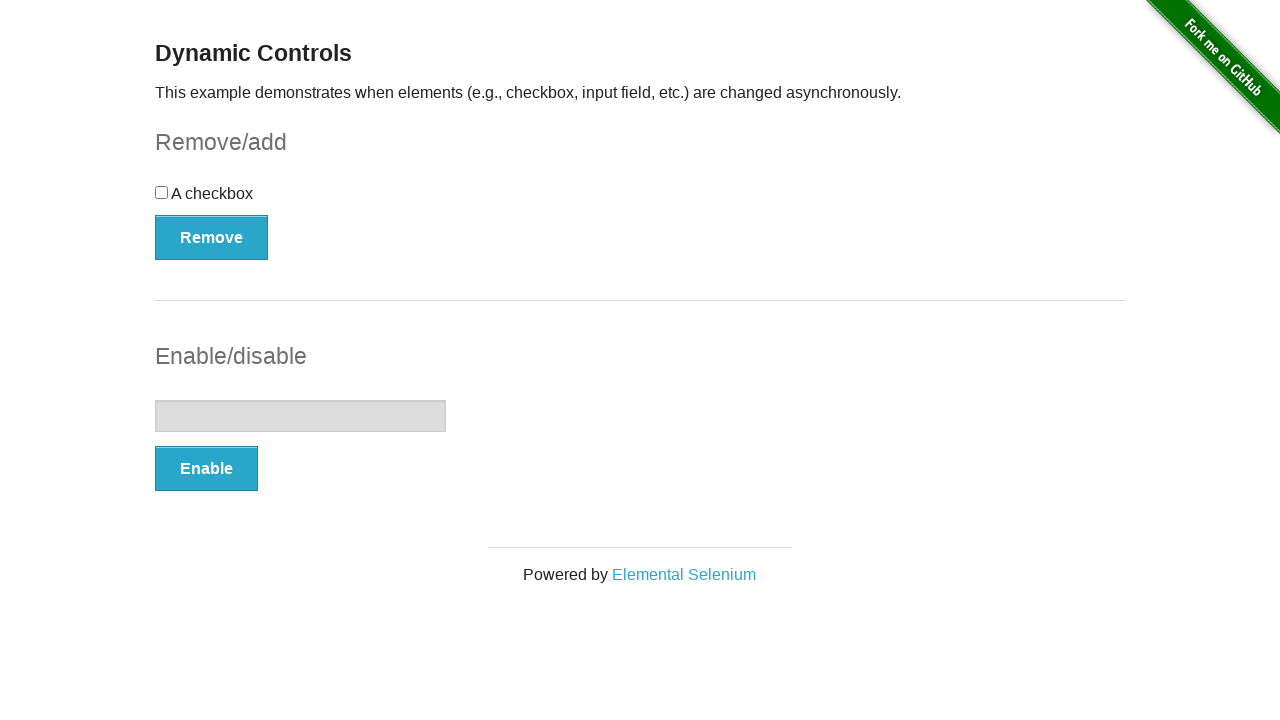

Clicked Remove button to remove checkbox at (212, 237) on xpath=//button[contains(text(),'Remove')]
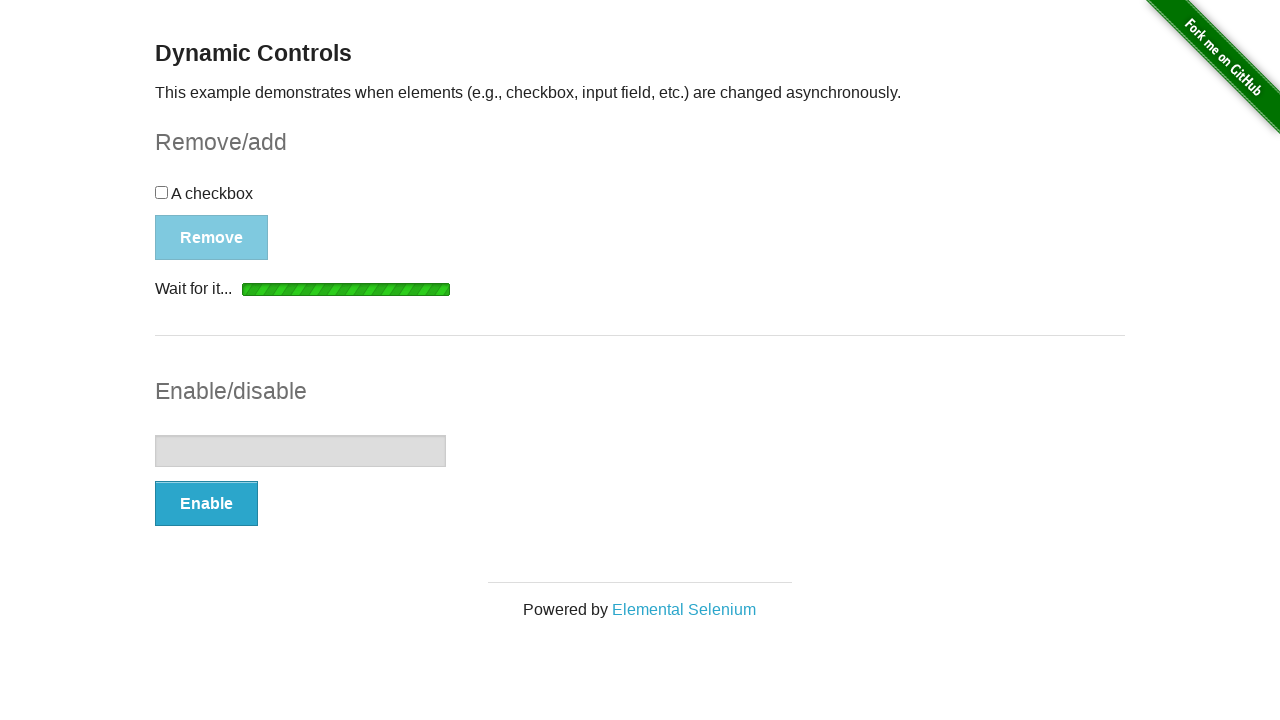

Verified checkbox was removed from DOM
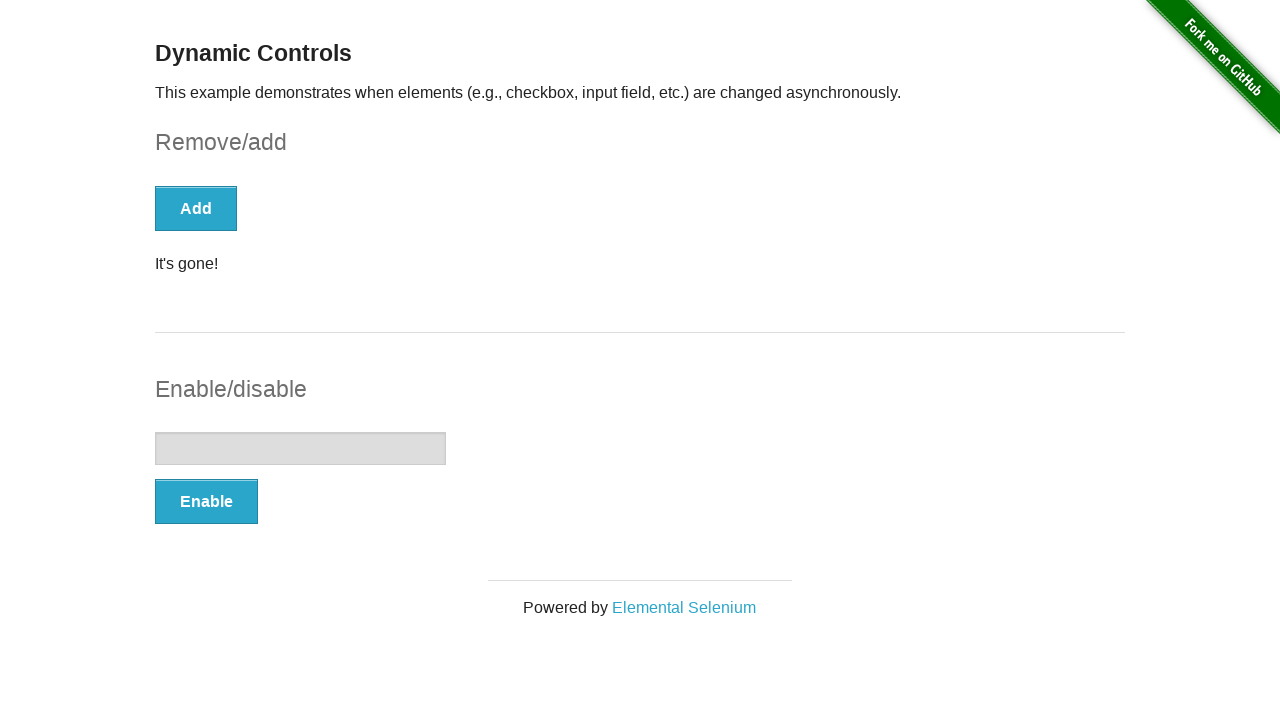

Clicked Add button to add checkbox back at (196, 208) on xpath=//button[contains(text(),'Add')]
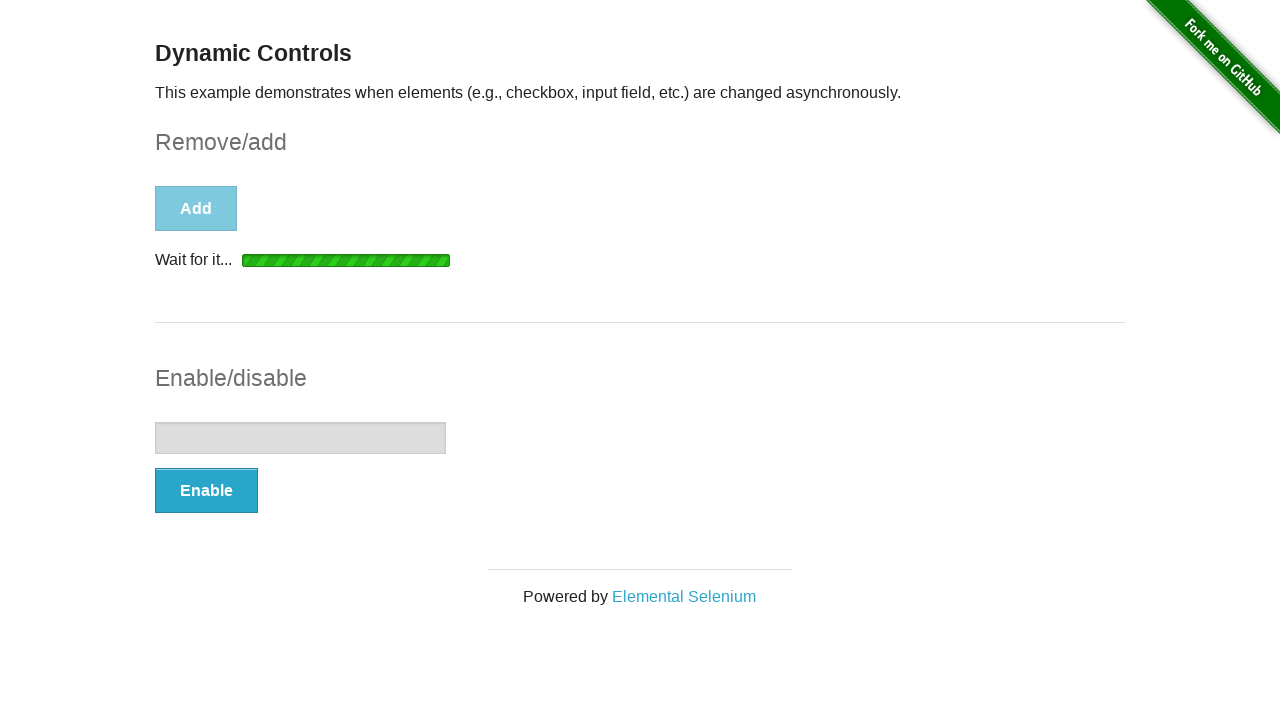

Verified checkbox reappeared and is visible
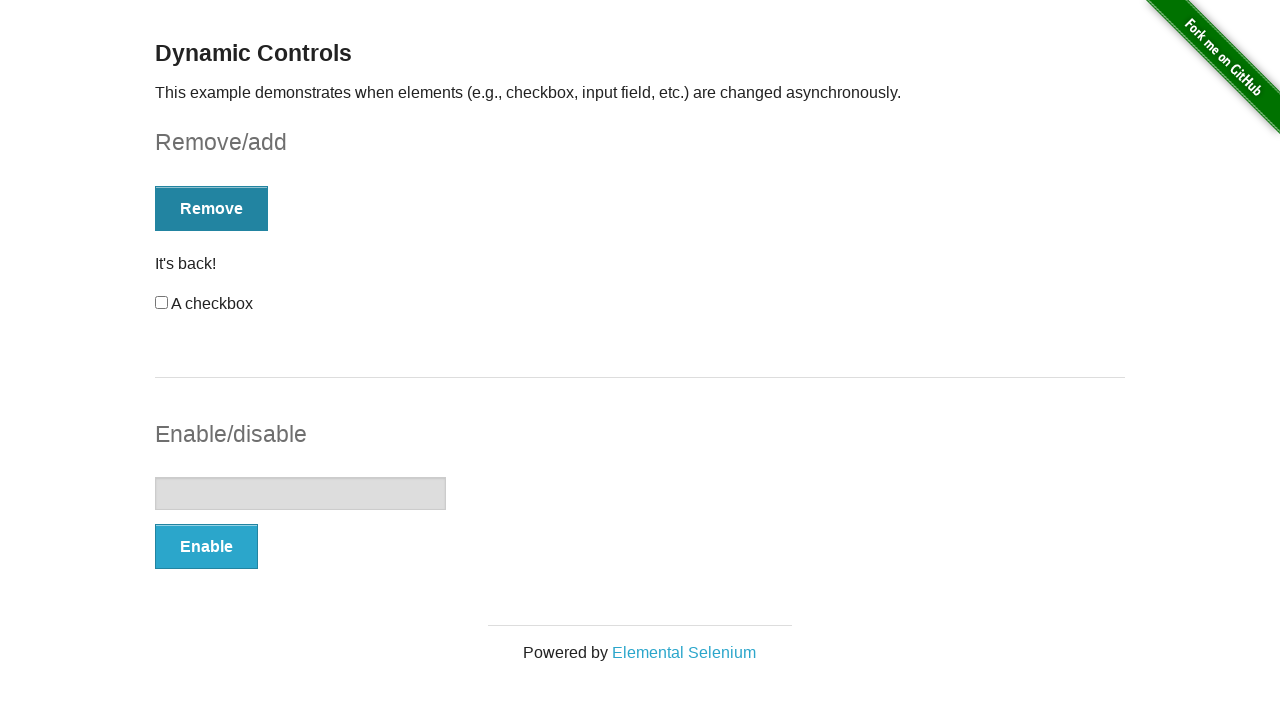

Asserted that checkbox is visible
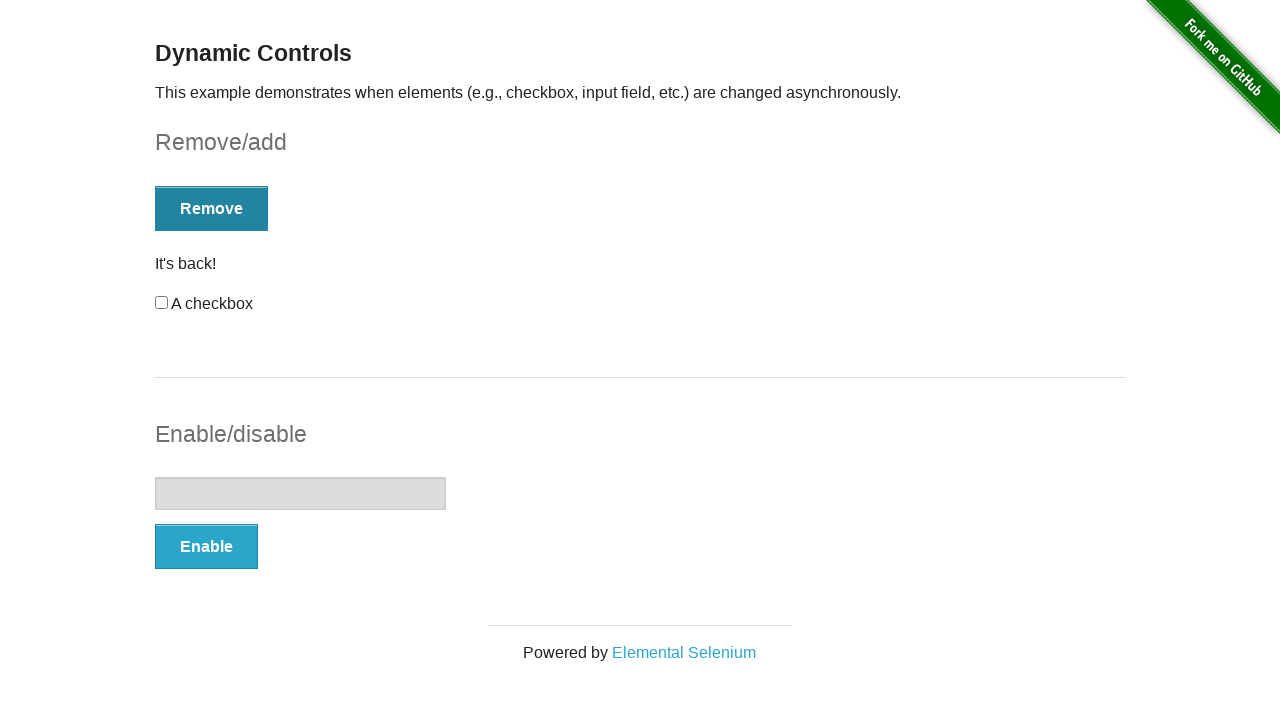

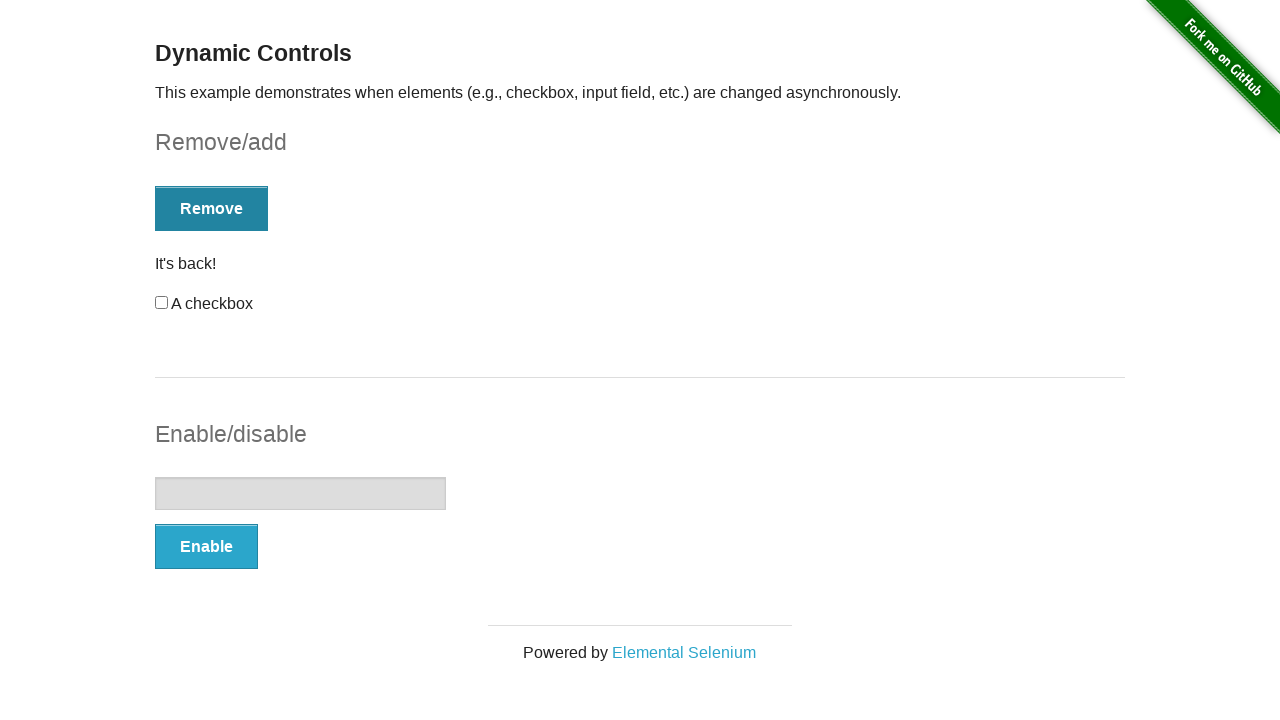